Tests product search functionality by typing a search query and verifying that the correct number of products are displayed

Starting URL: https://rahulshettyacademy.com/seleniumPractise/#/

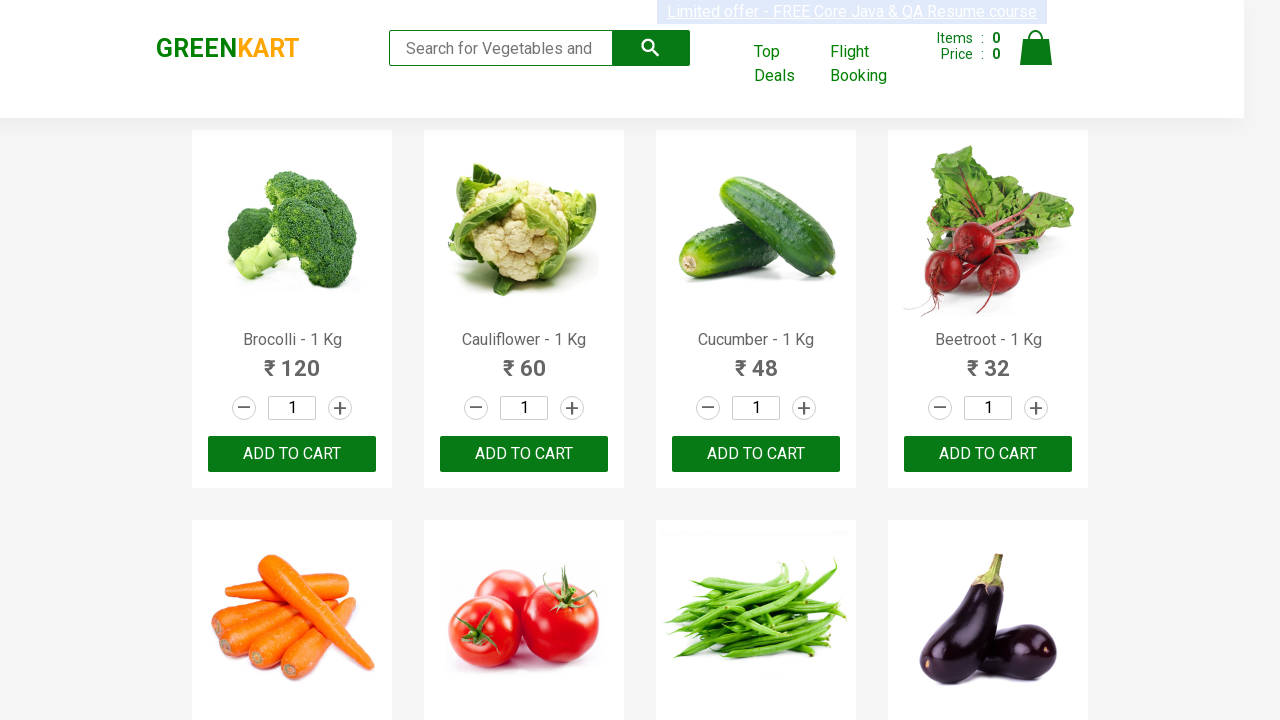

Filled search box with 'CA' on .search-keyword
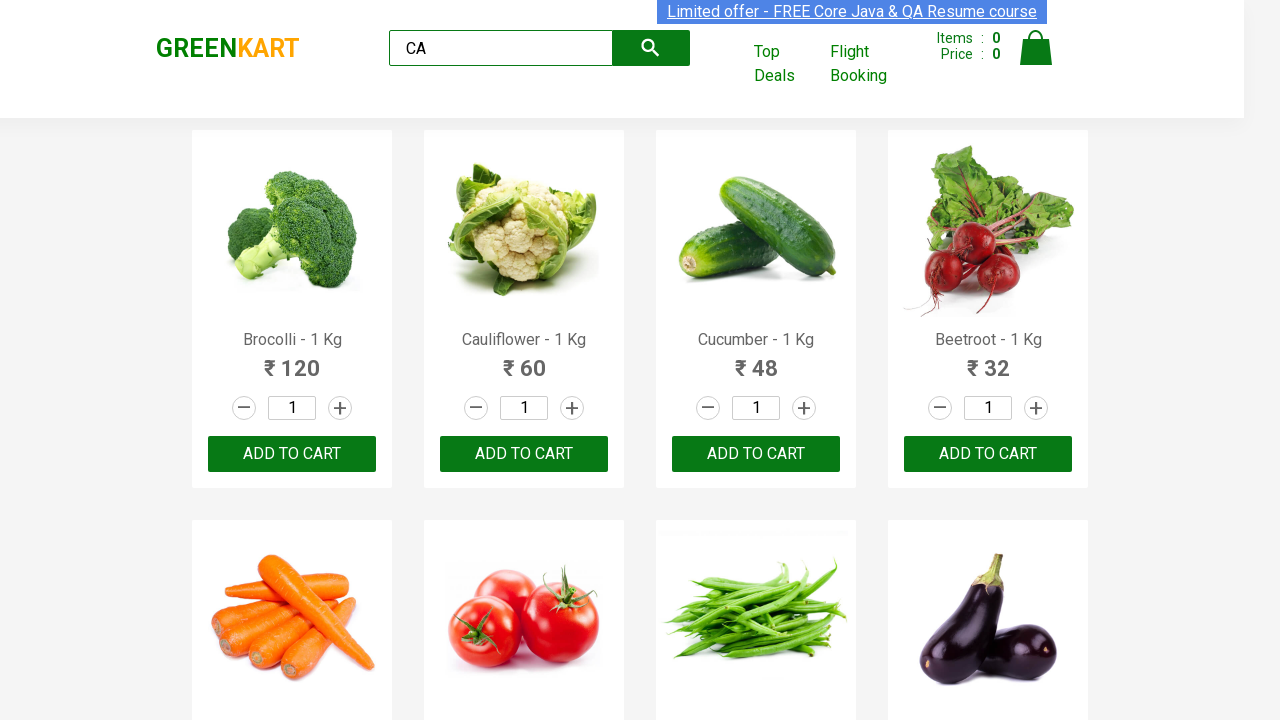

Waited for filtered products to be visible
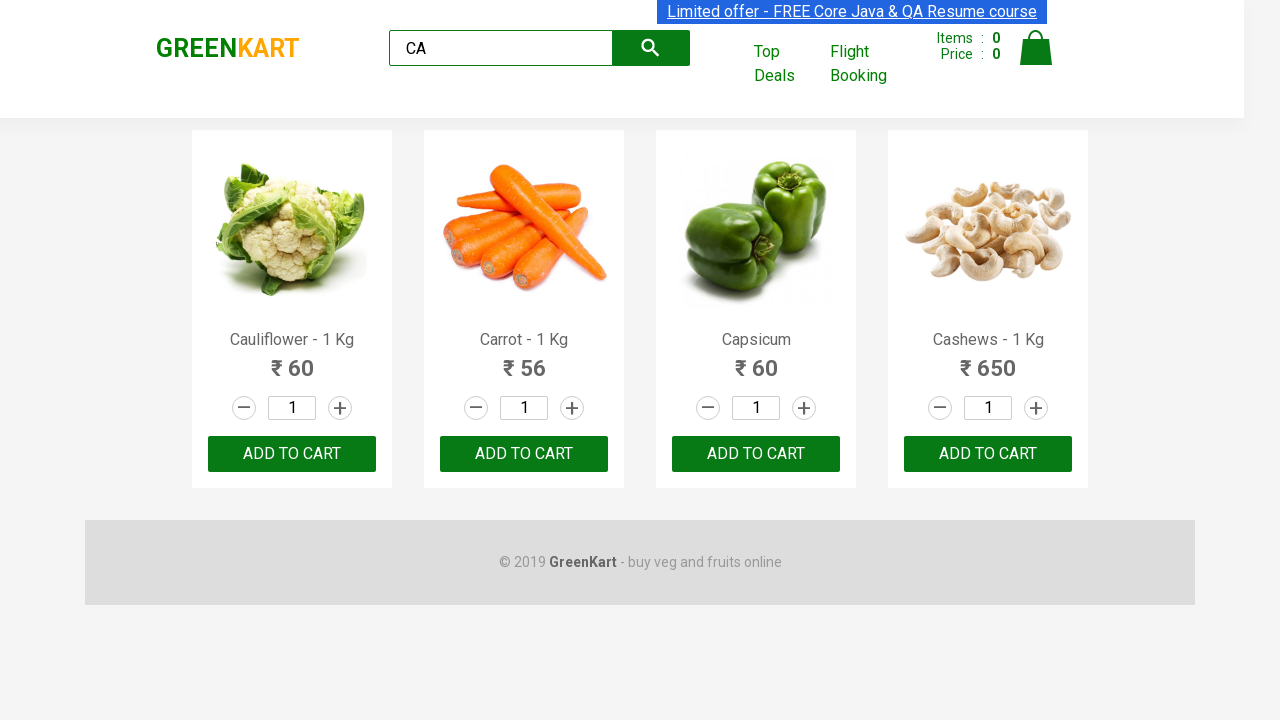

Verified products are displayed in the products container
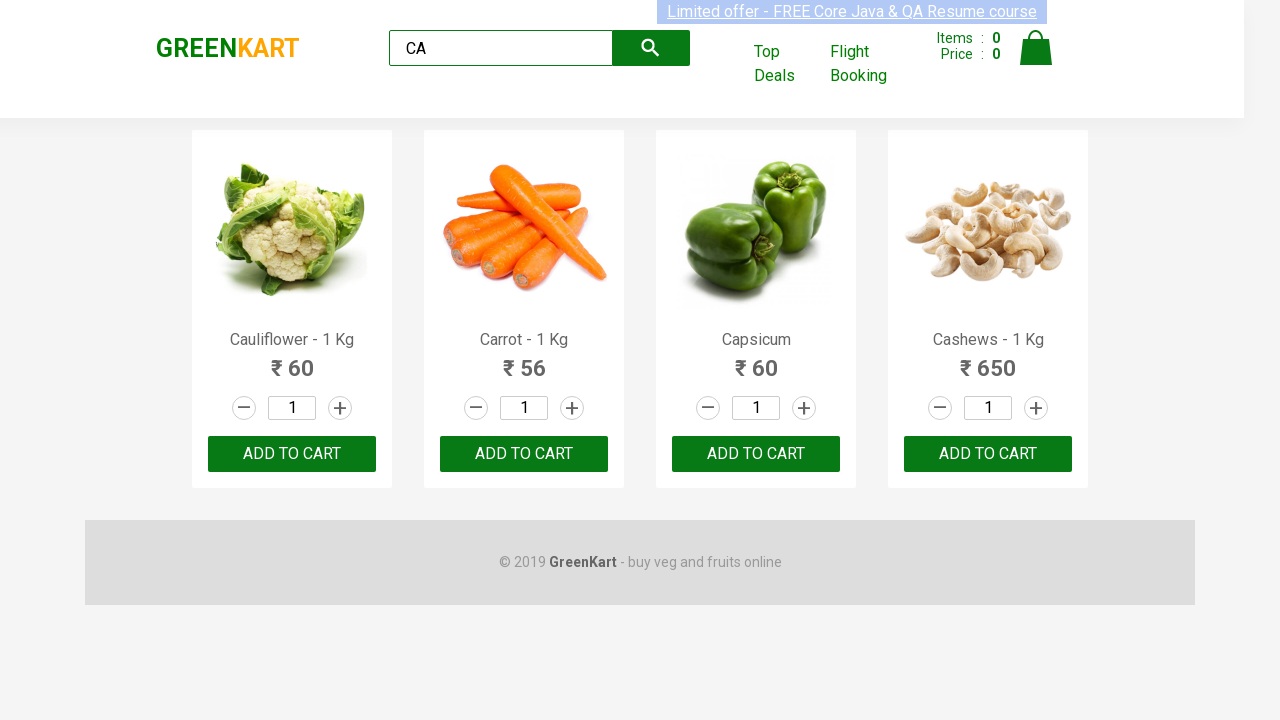

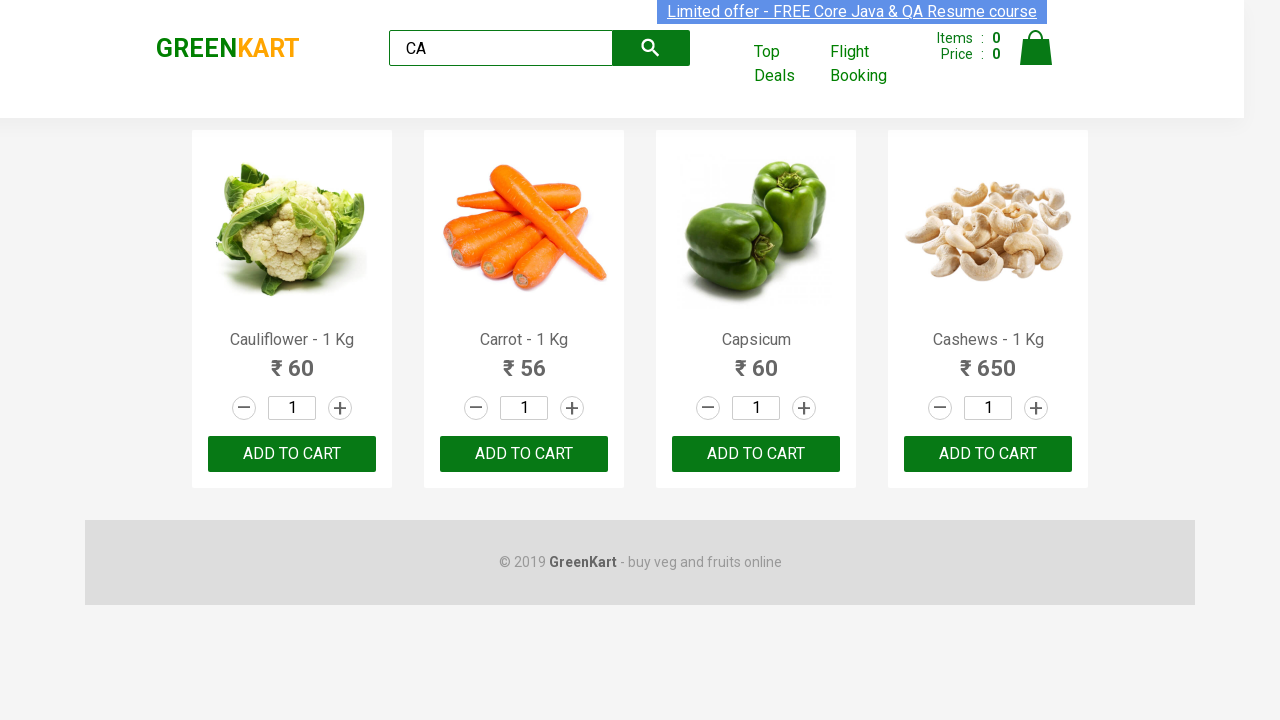